Tests cursor style dragging by navigating to the Cursor Style tab and dragging the bottom cursor icon to another element

Starting URL: https://demoqa.com/dragabble

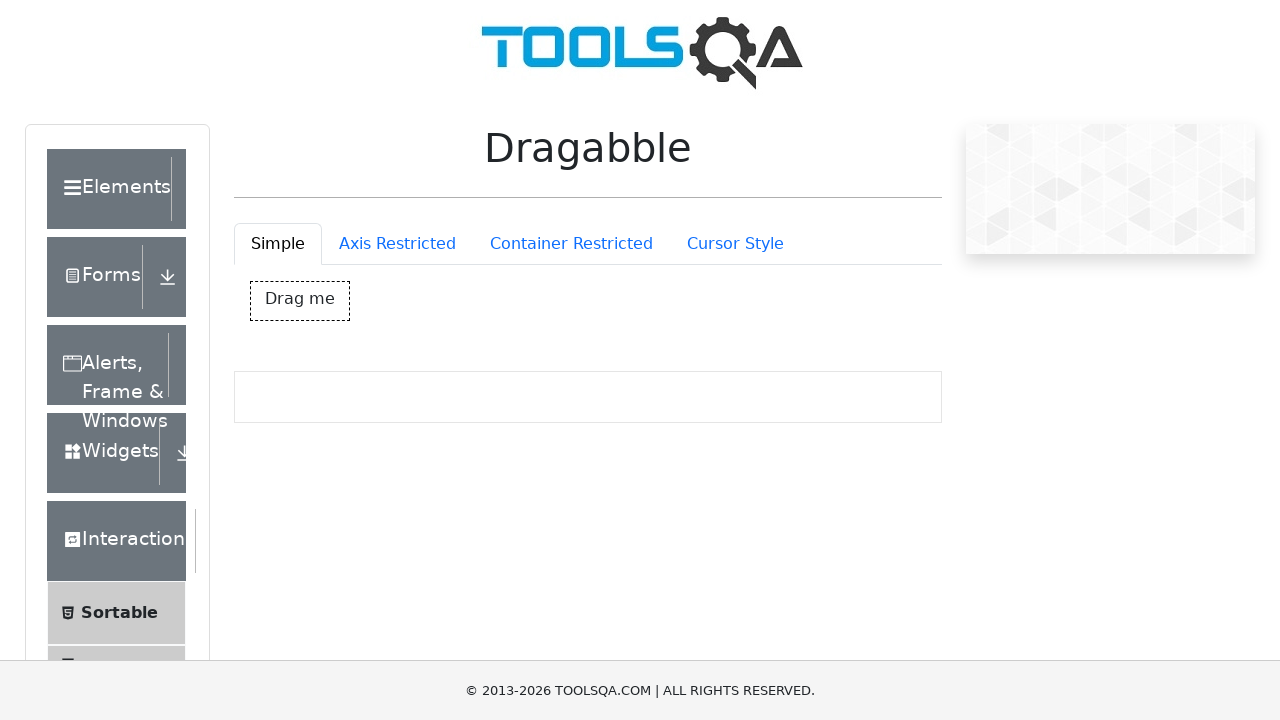

Clicked on Cursor Style tab at (735, 244) on #draggableExample-tab-cursorStyle
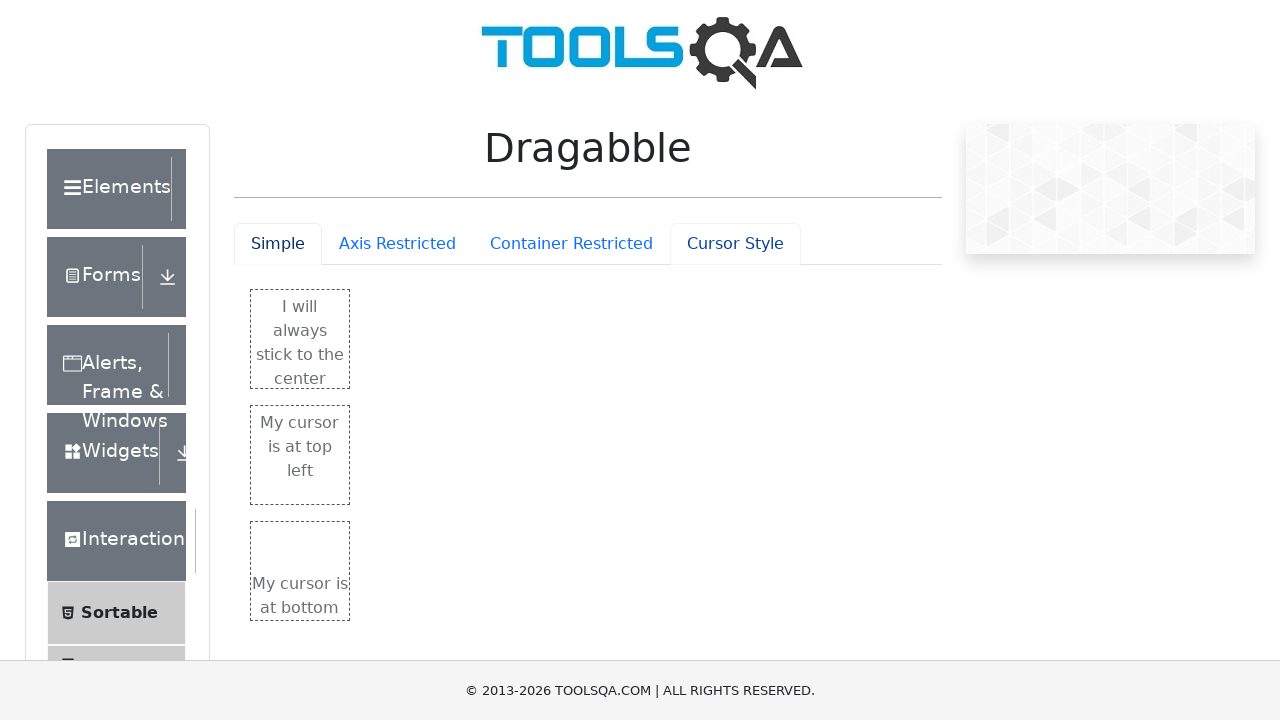

Bottom cursor element is visible
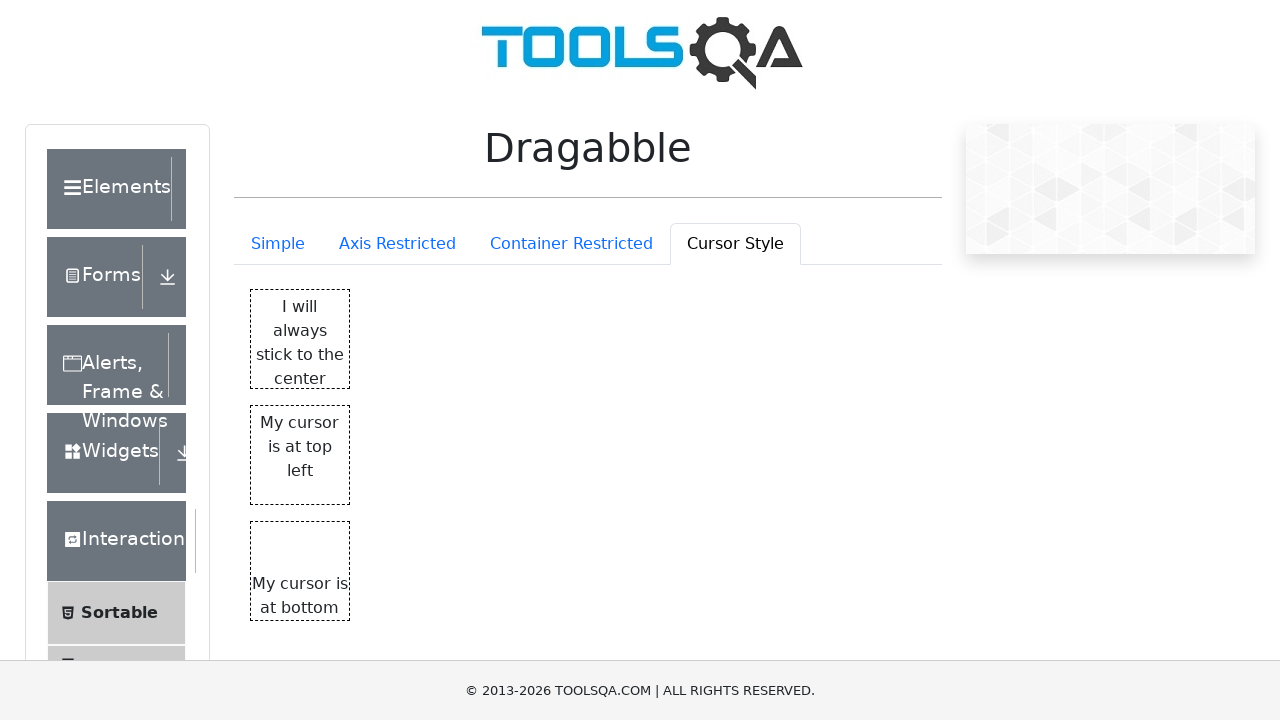

Top left cursor element is visible
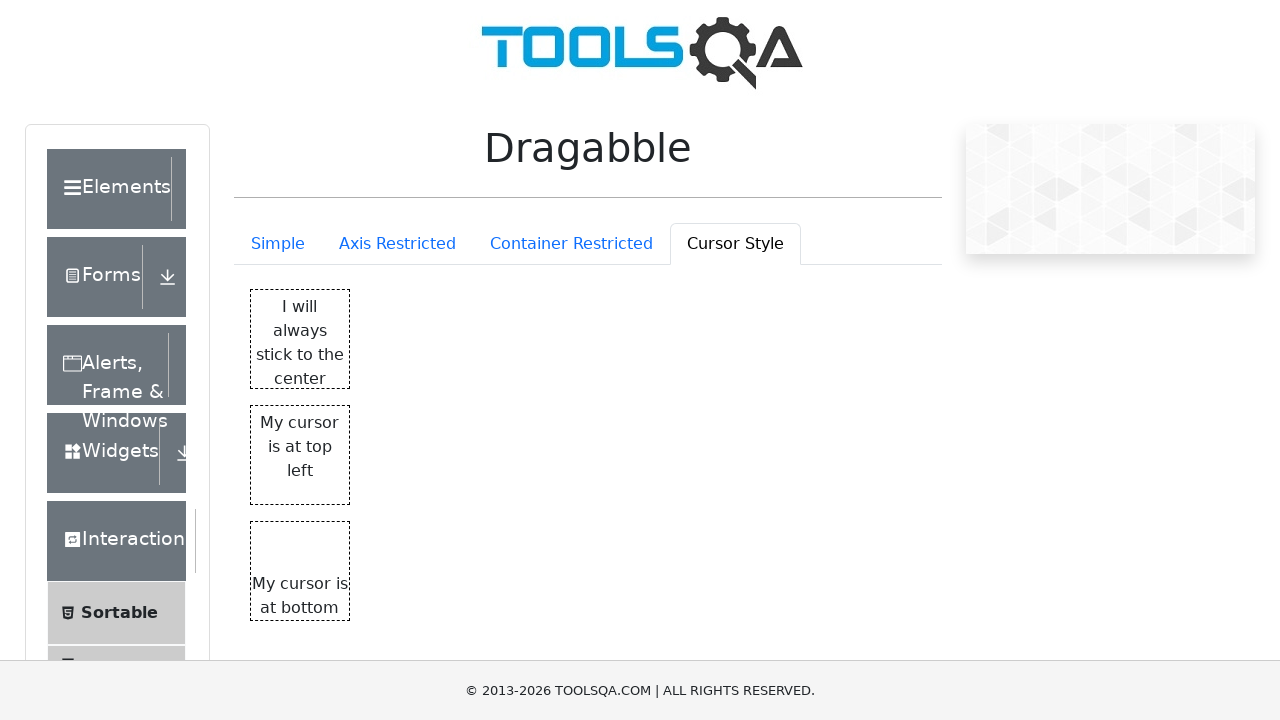

Located bottom cursor icon element
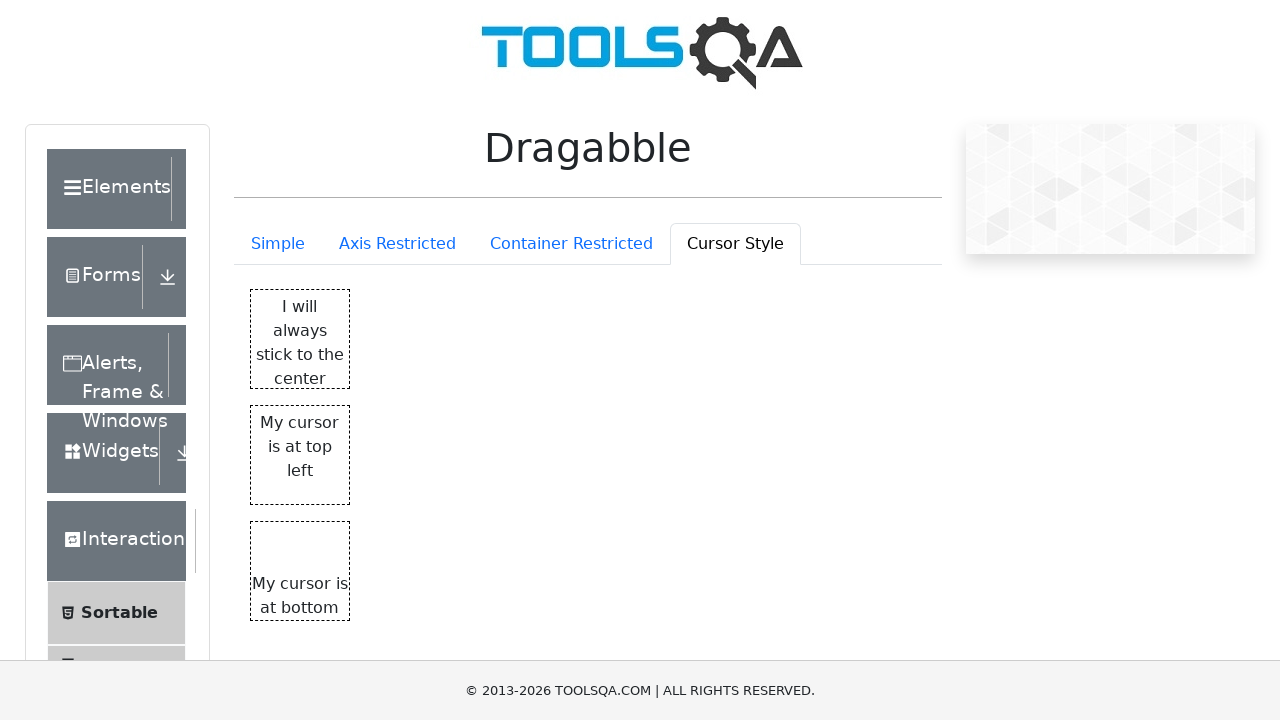

Located top left cursor target element
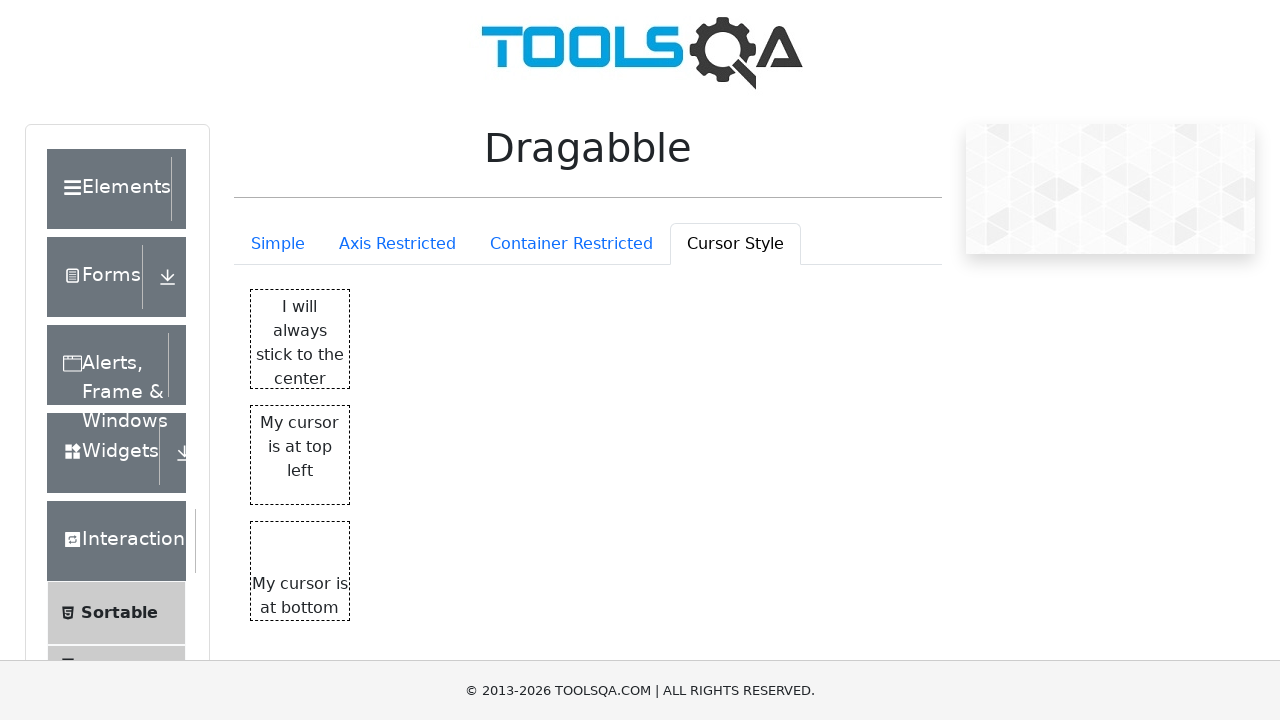

Dragged bottom cursor icon to top left cursor element at (300, 455)
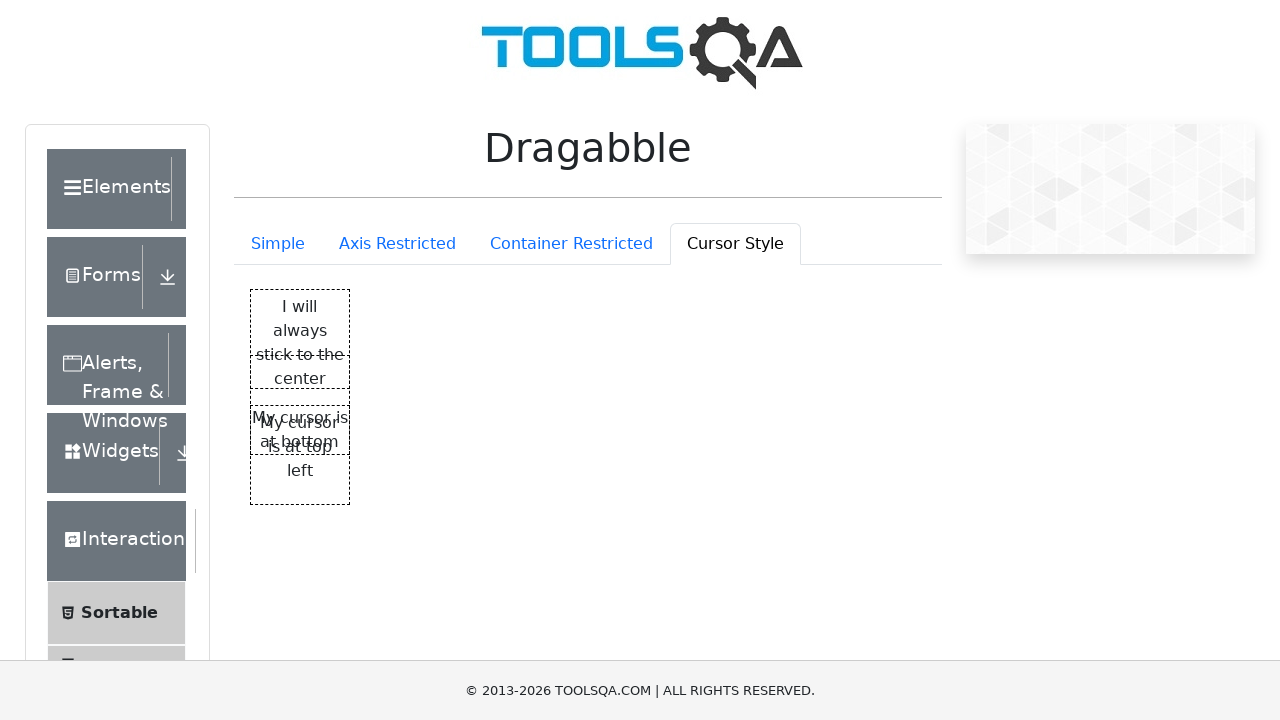

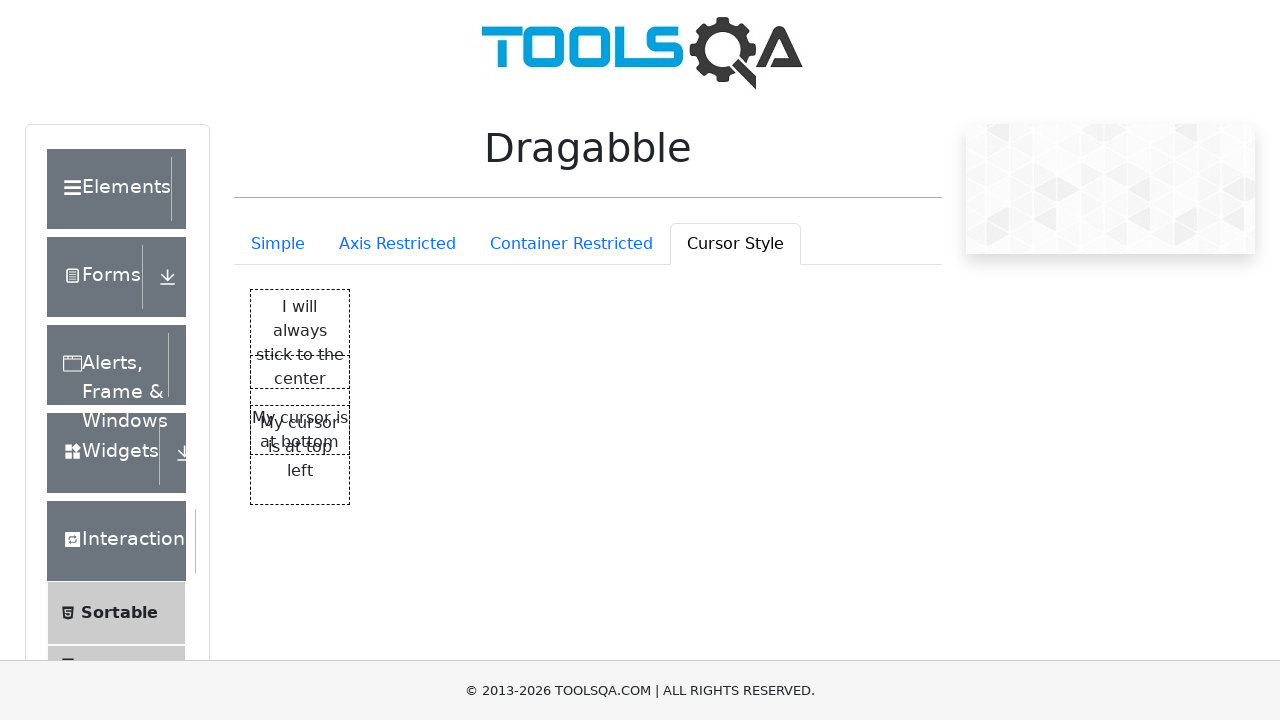